Tests slider interaction by clicking and dragging the slider handle

Starting URL: https://the-internet.herokuapp.com/horizontal_slider

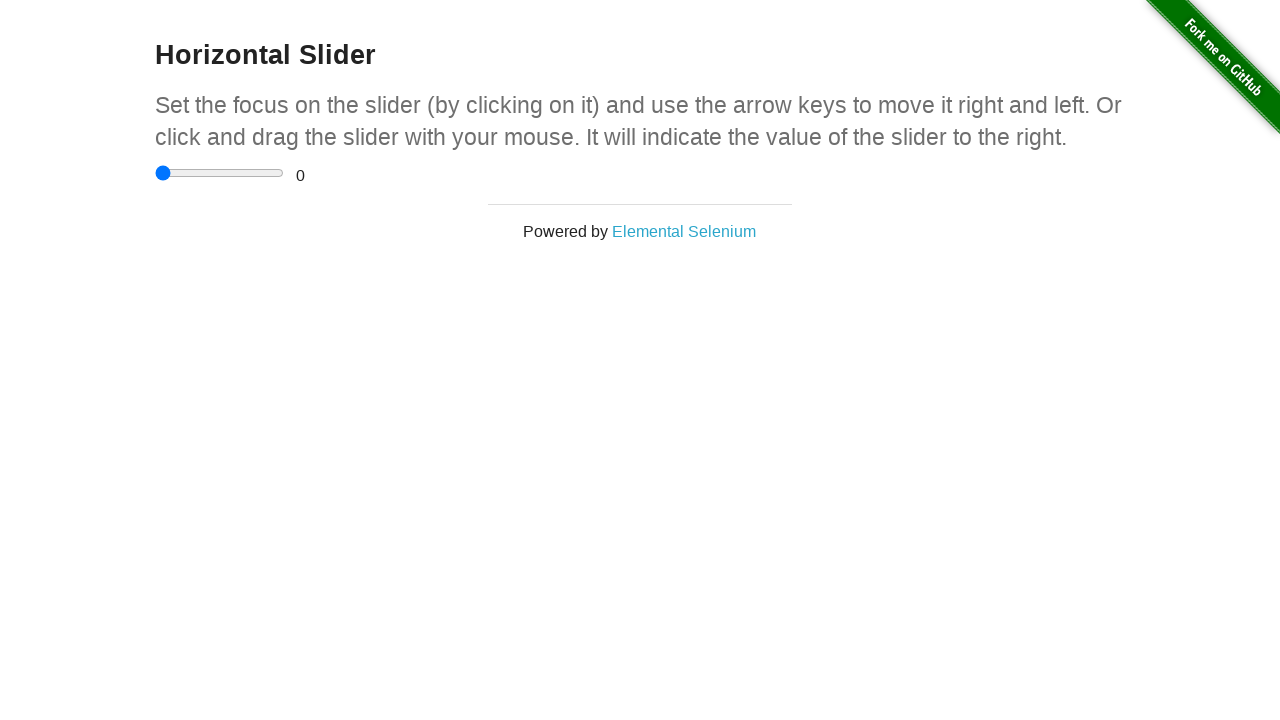

Navigated to horizontal slider page
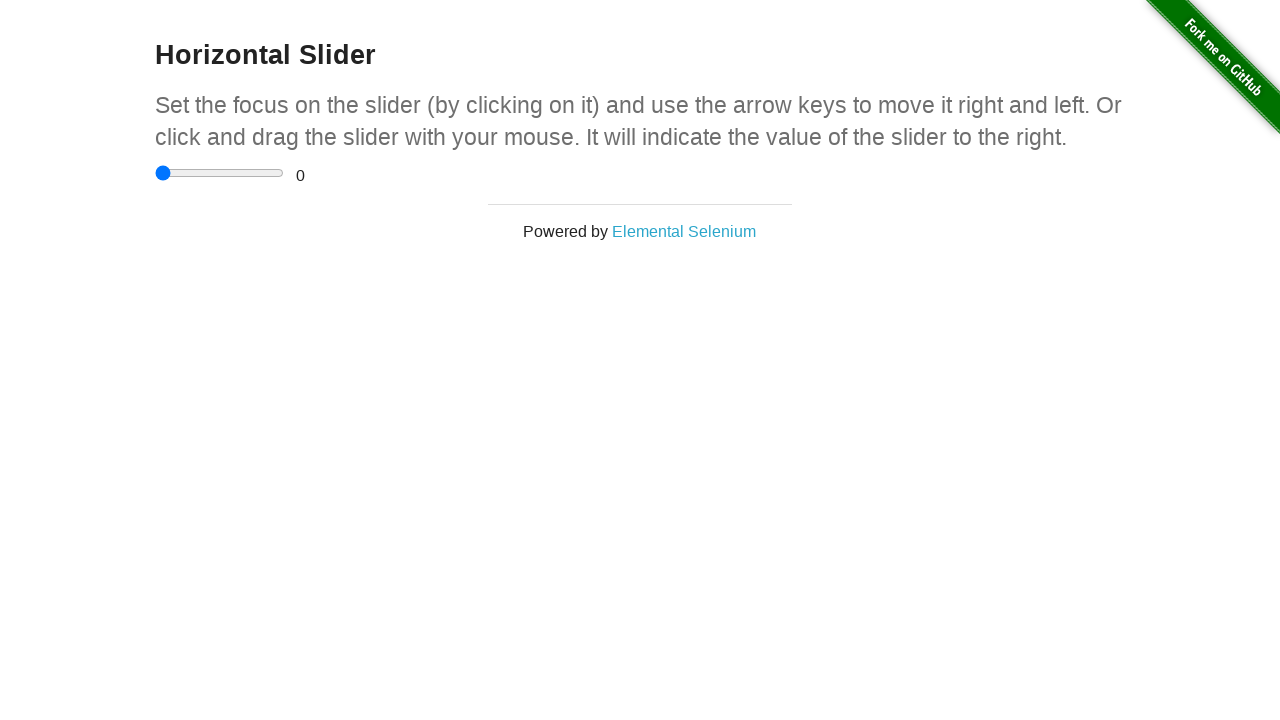

Located slider element
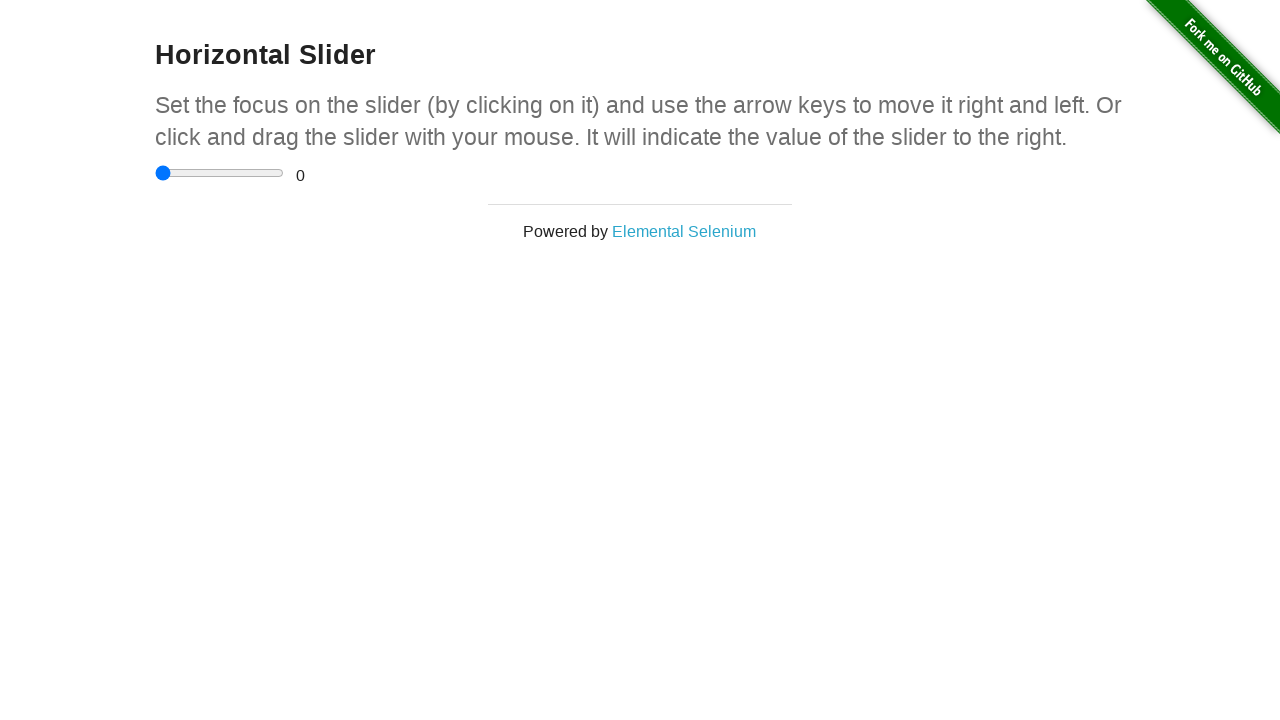

Dragged slider handle to middle position (value: 2.5) on xpath=//div[@class='sliderContainer']/input
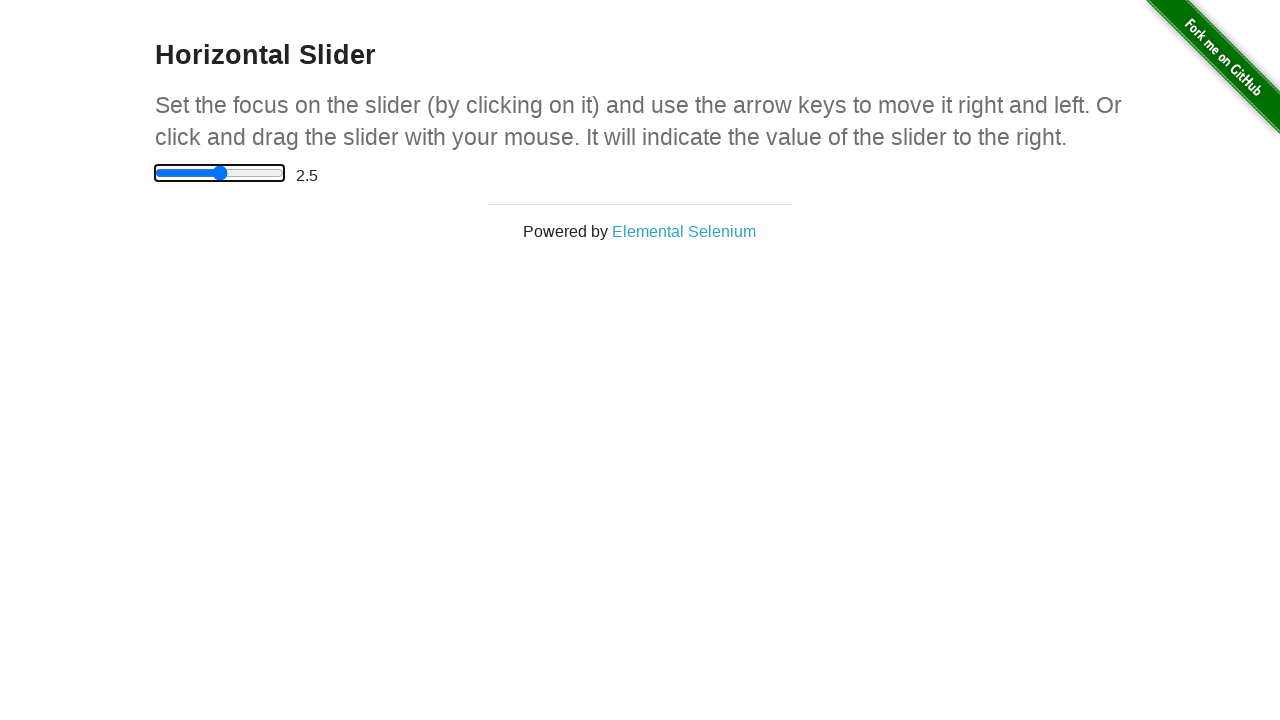

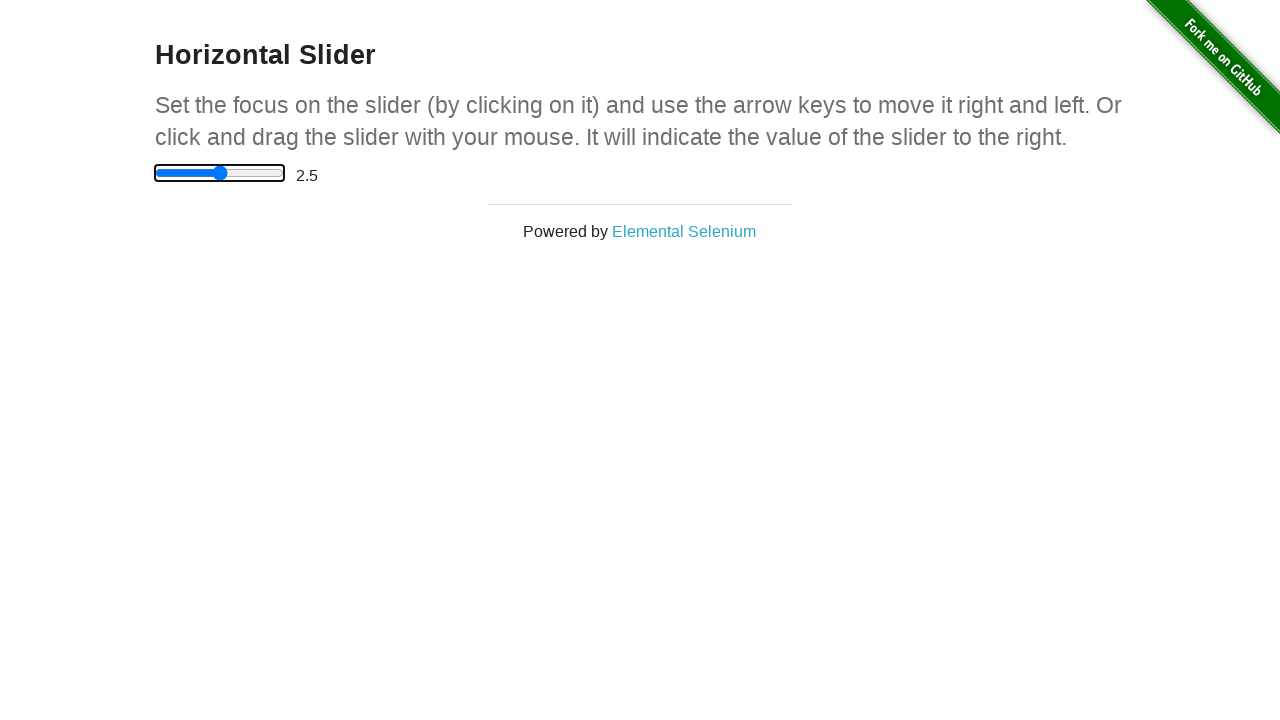